Tests clicking a button that contains a non-breaking space character in its text label "My Button"

Starting URL: http://www.uitestingplayground.com/nbsp

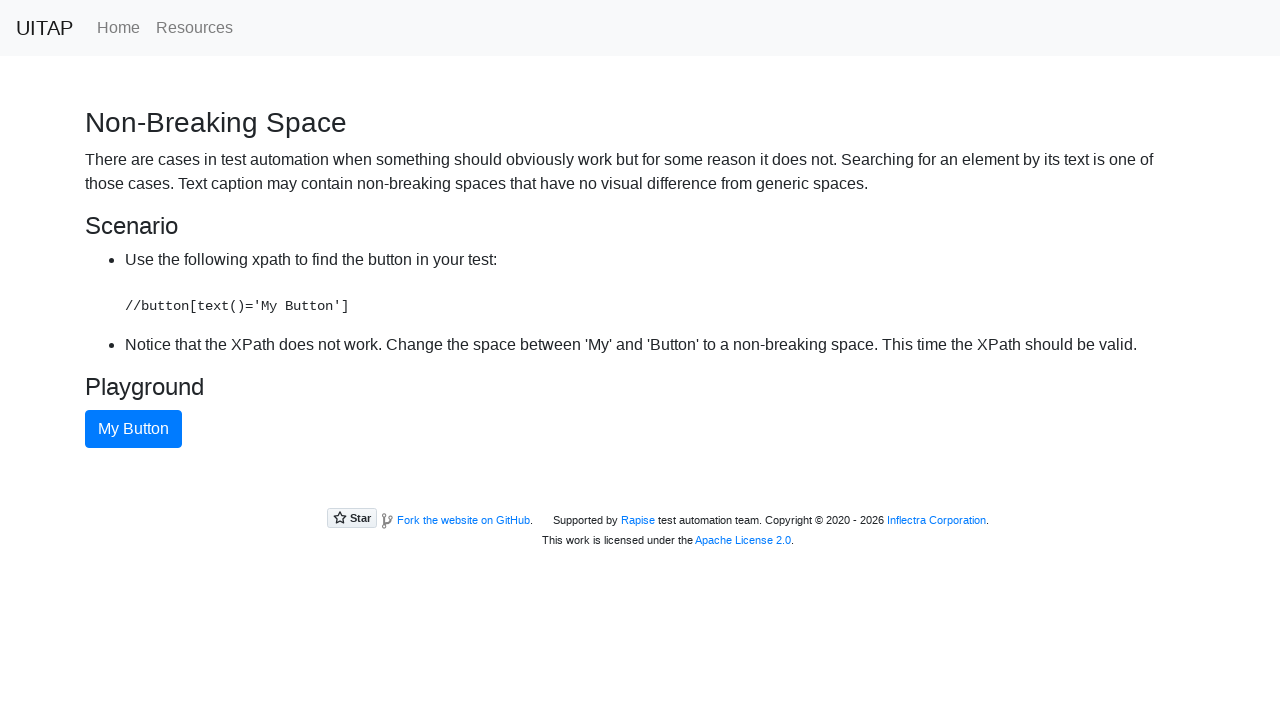

Navigated to non-breaking space test page
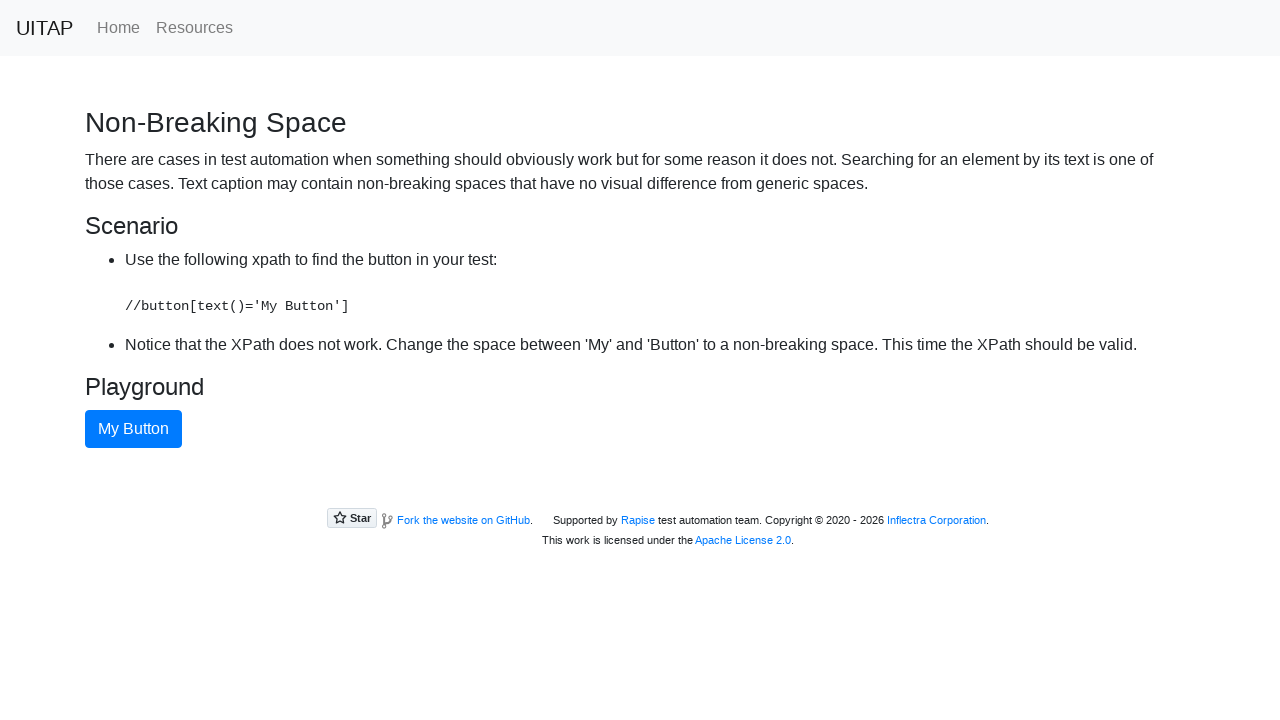

Clicked button containing non-breaking space character in 'My Button' text at (134, 429) on button:has-text('My Button')
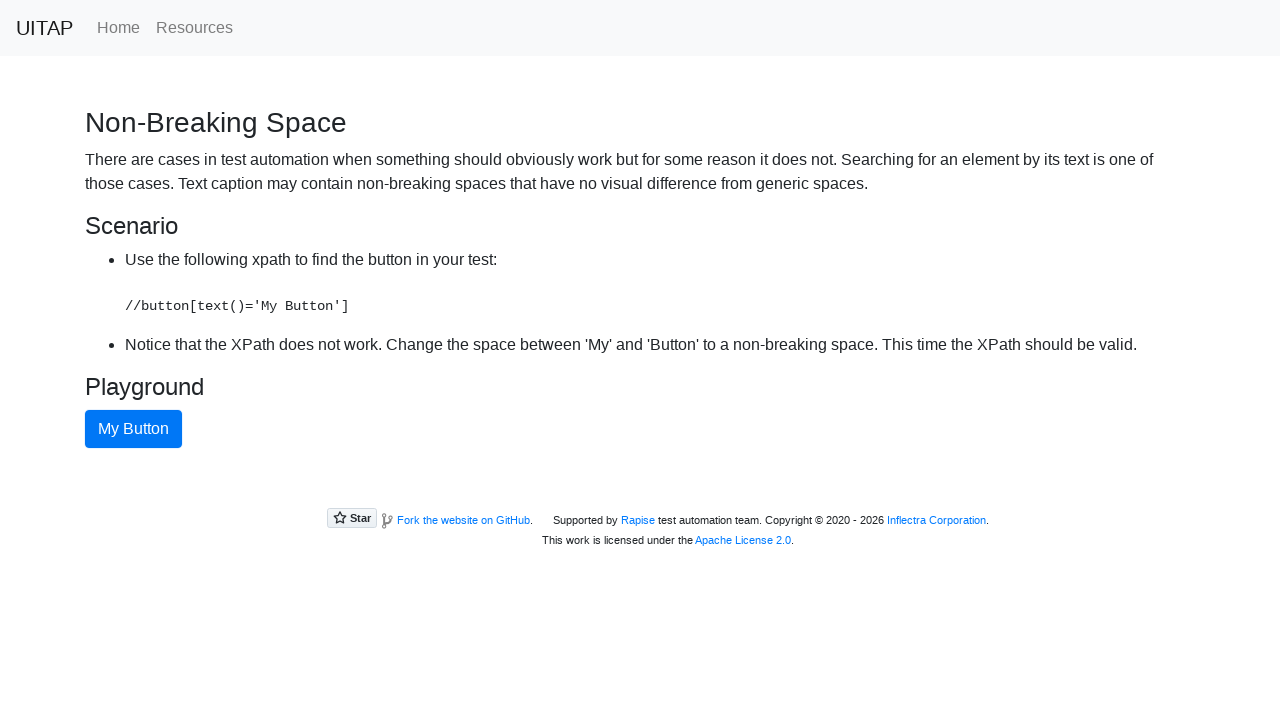

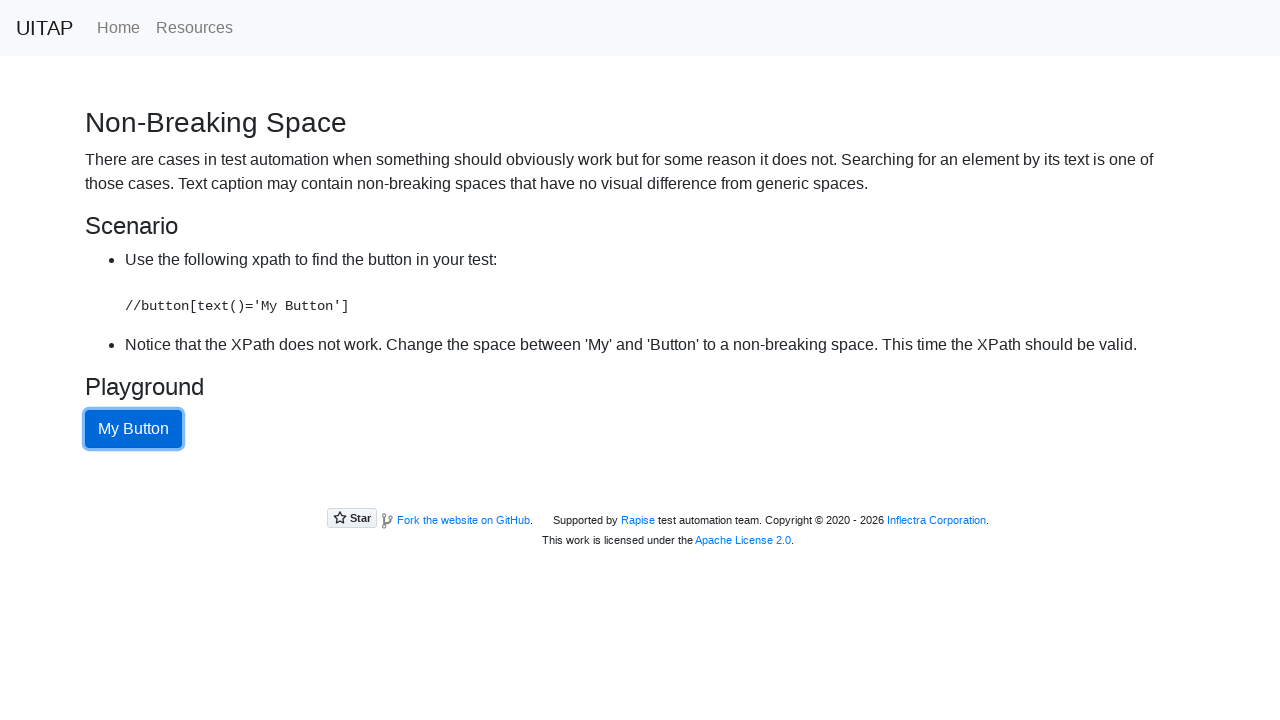